Tests interaction with a file upload element on a Selenium practice form by scrolling to the photo upload field and performing various click actions on it.

Starting URL: https://www.techlistic.com/p/selenium-practice-form.html

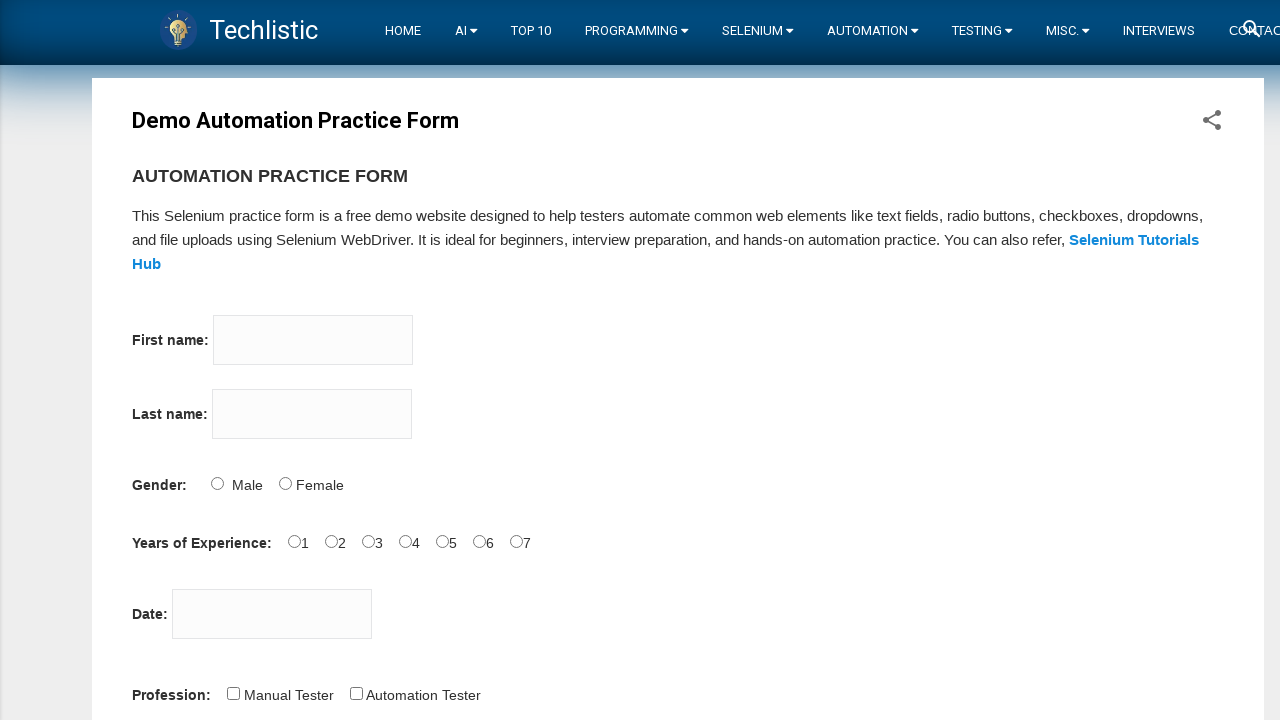

Scrolled to photo upload element (#photo)
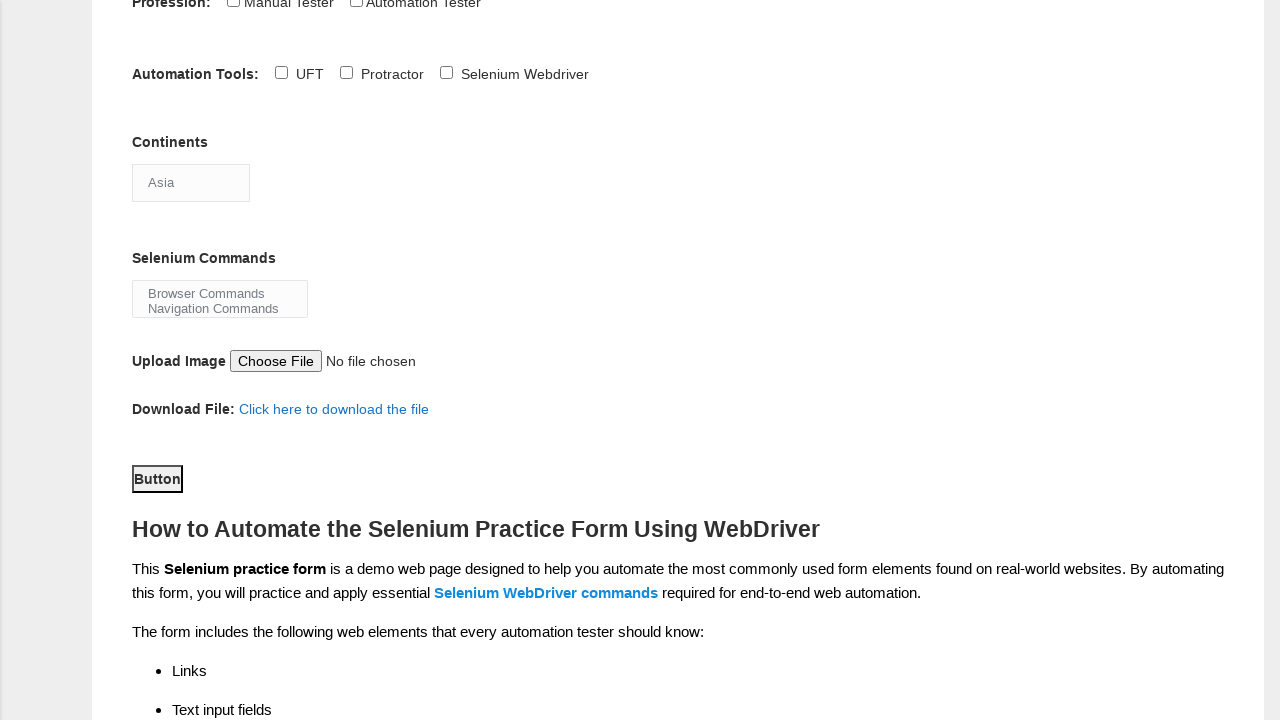

Waited for photo upload element to be visible
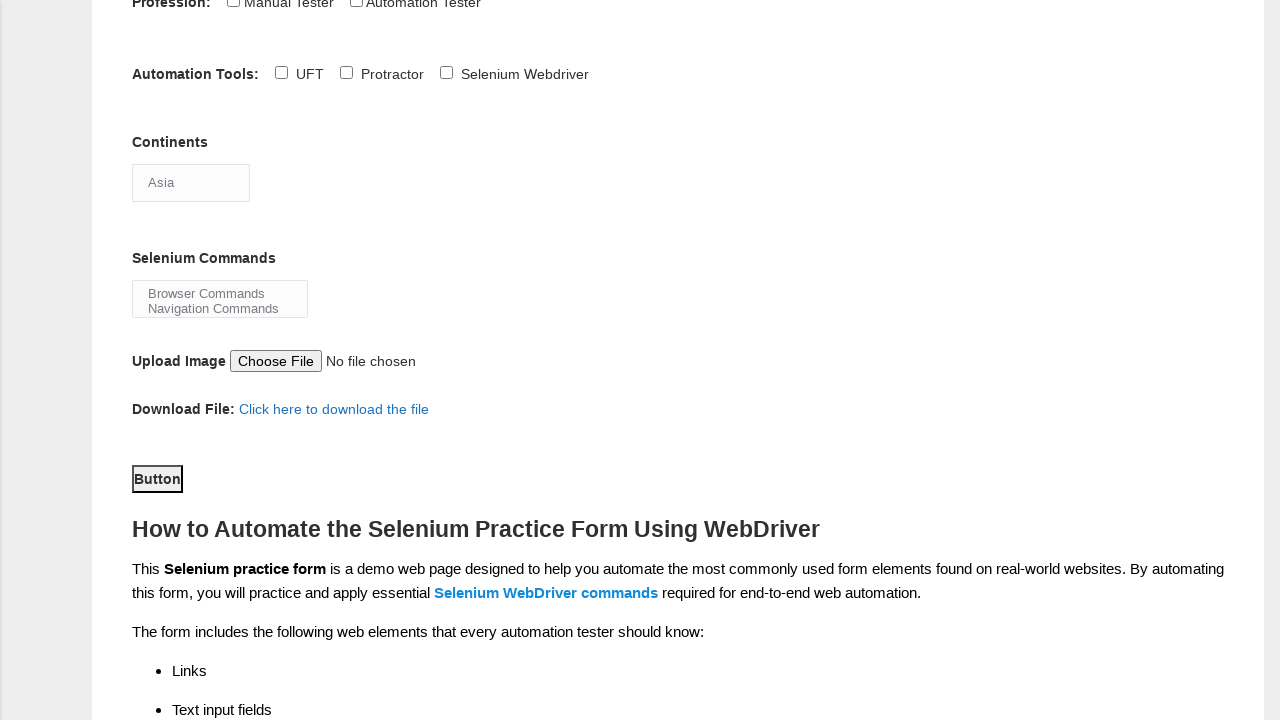

Clicked on photo upload element at (366, 360) on #photo
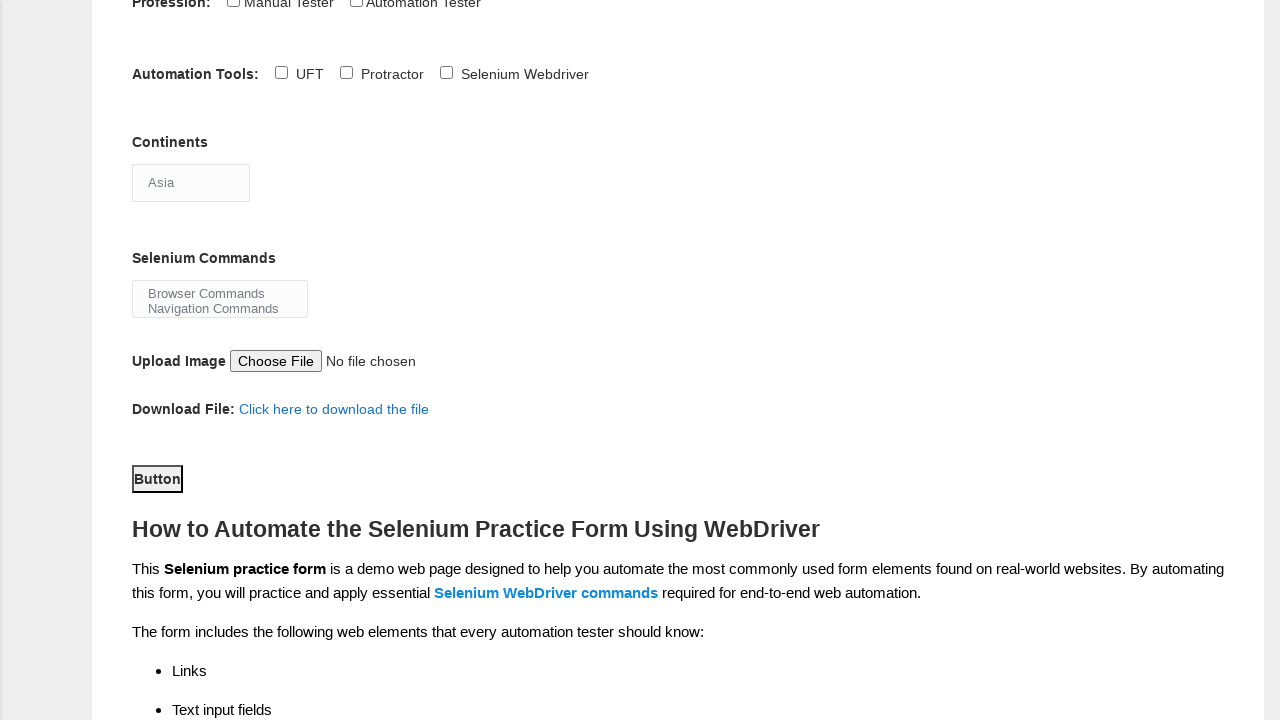

Clicked on photo upload element again at (366, 360) on #photo
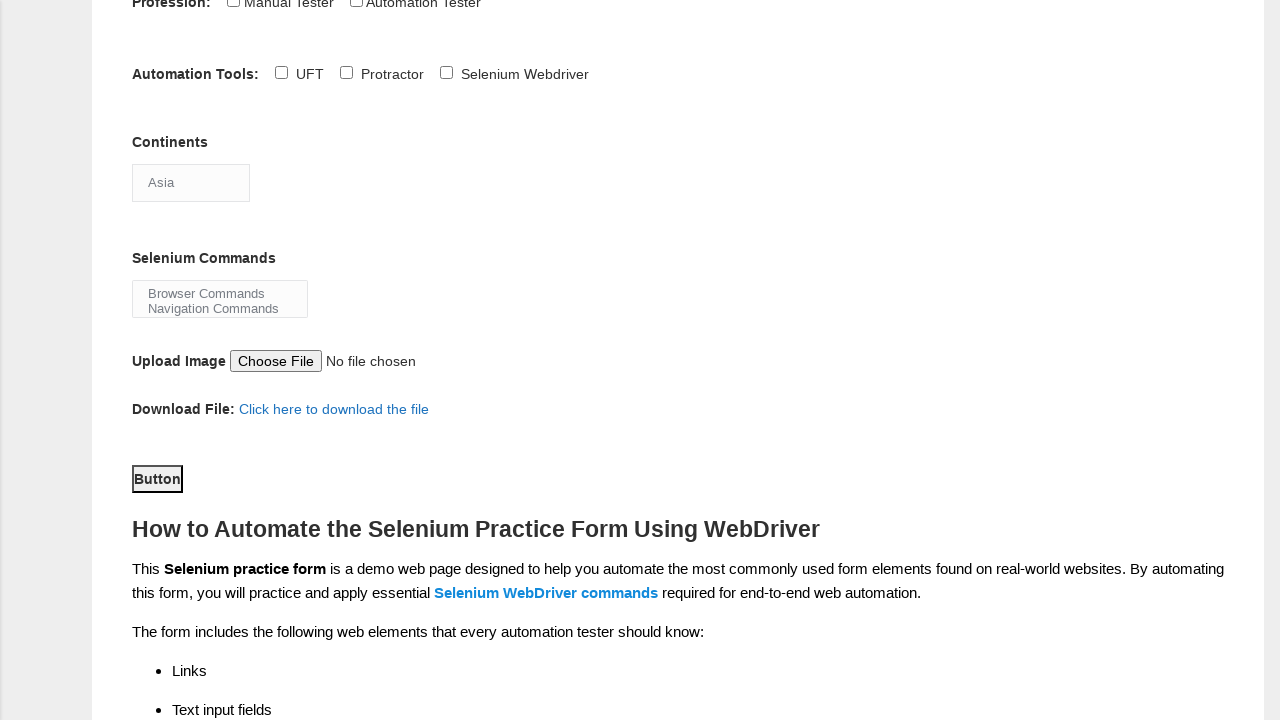

Double-clicked on photo upload element at (366, 360) on #photo
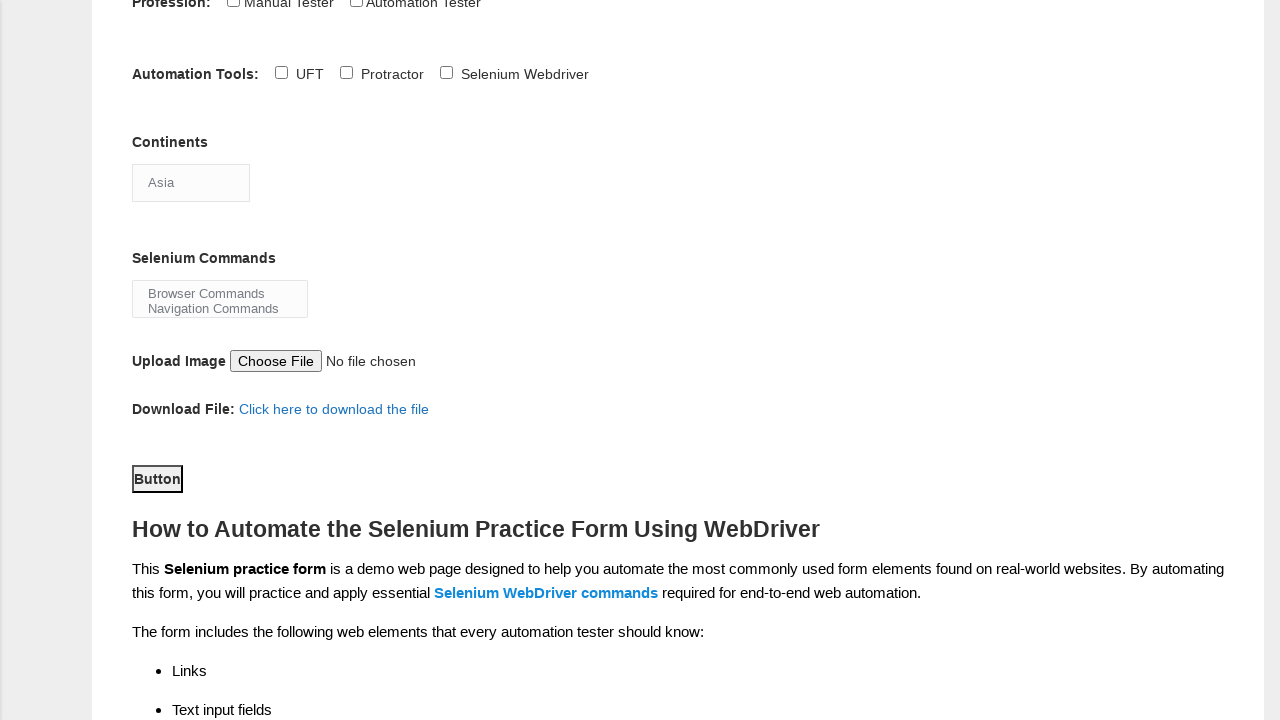

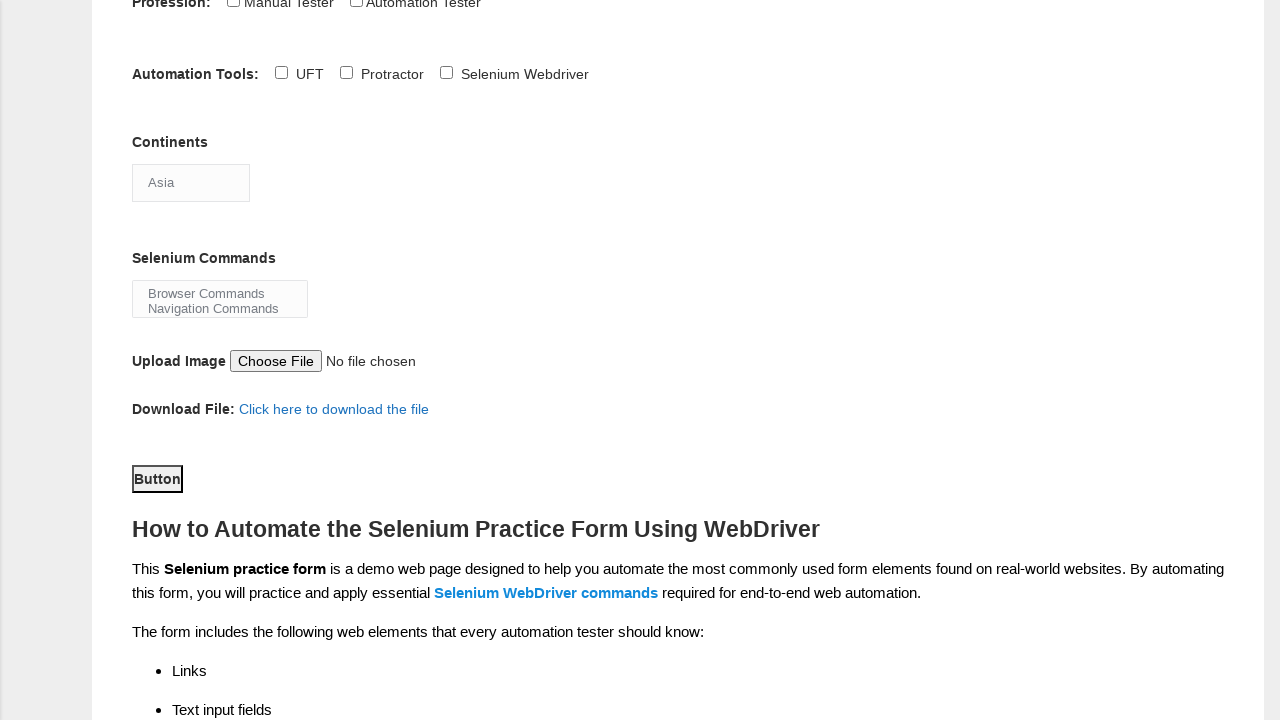